Tests hover functionality by moving the mouse over three different elements and verifying that corresponding caption text becomes visible on hover.

Starting URL: http://theinternet.przyklady.javastart.pl/hovers

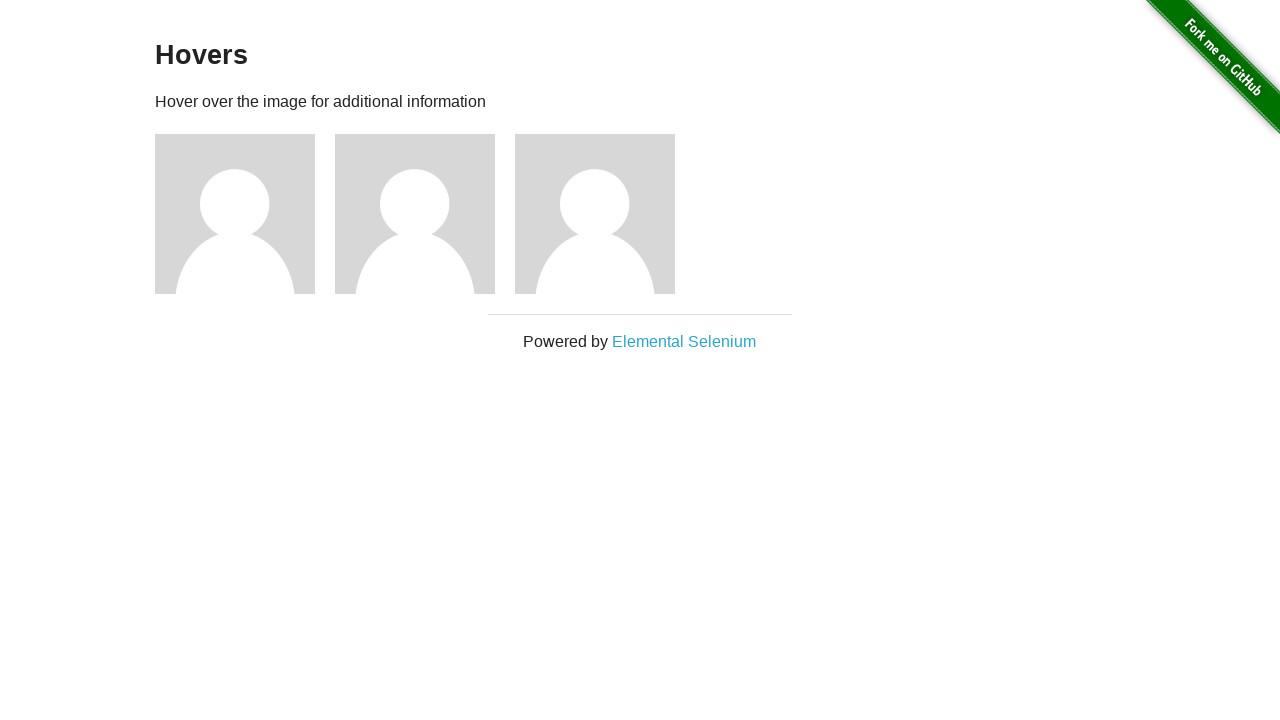

Hovered over first element at (245, 214) on (//div[@class='example']/div)[1]
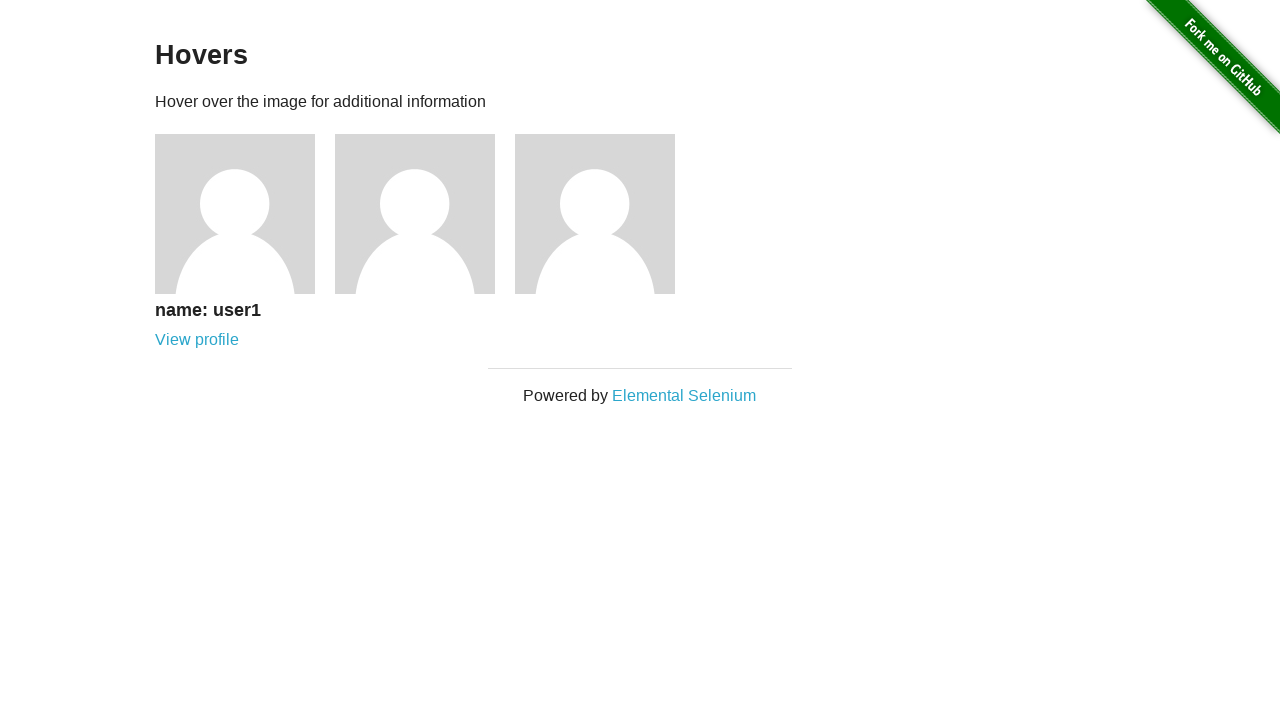

First caption text became visible on hover
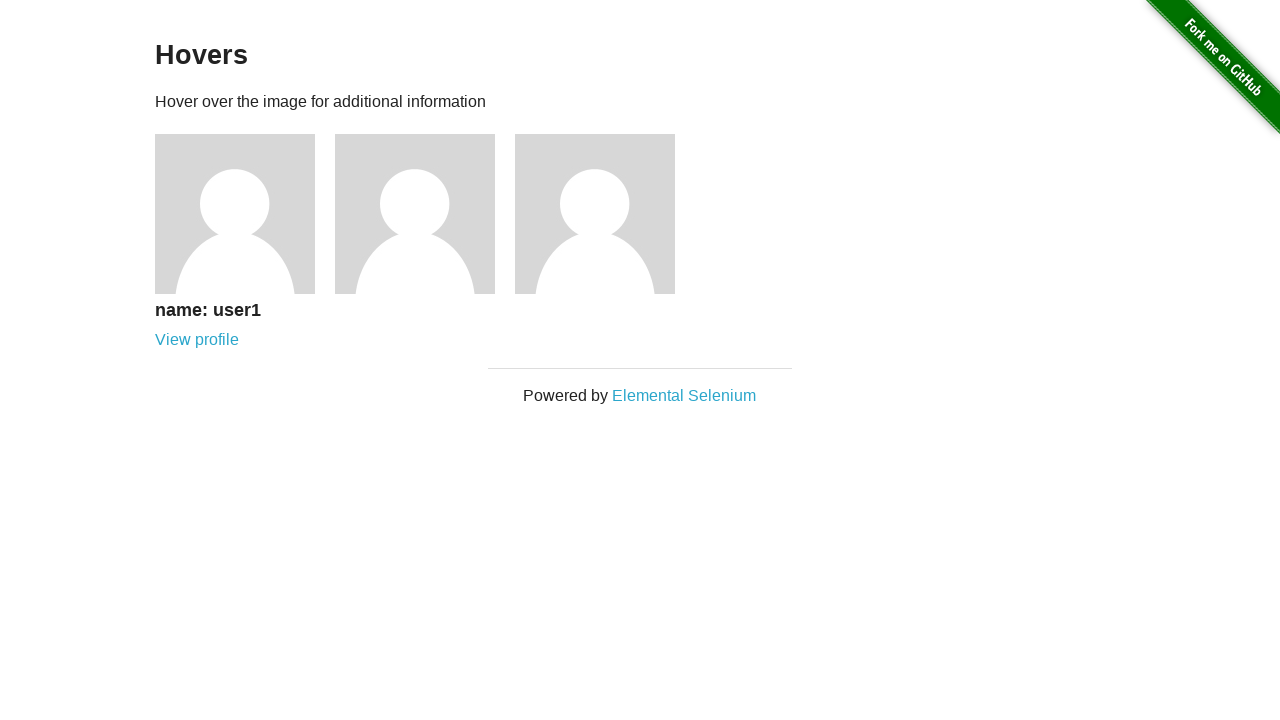

Hovered over second element at (425, 214) on (//div[@class='example']/div)[2]
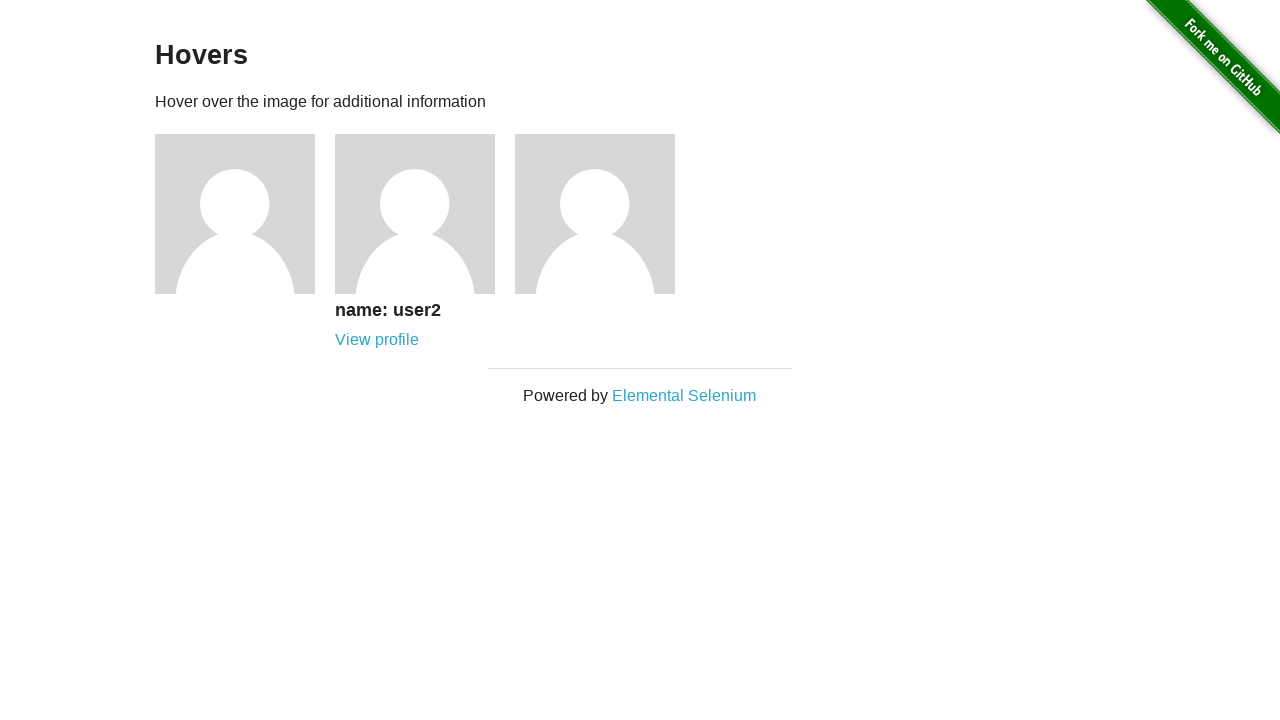

Second caption text became visible on hover
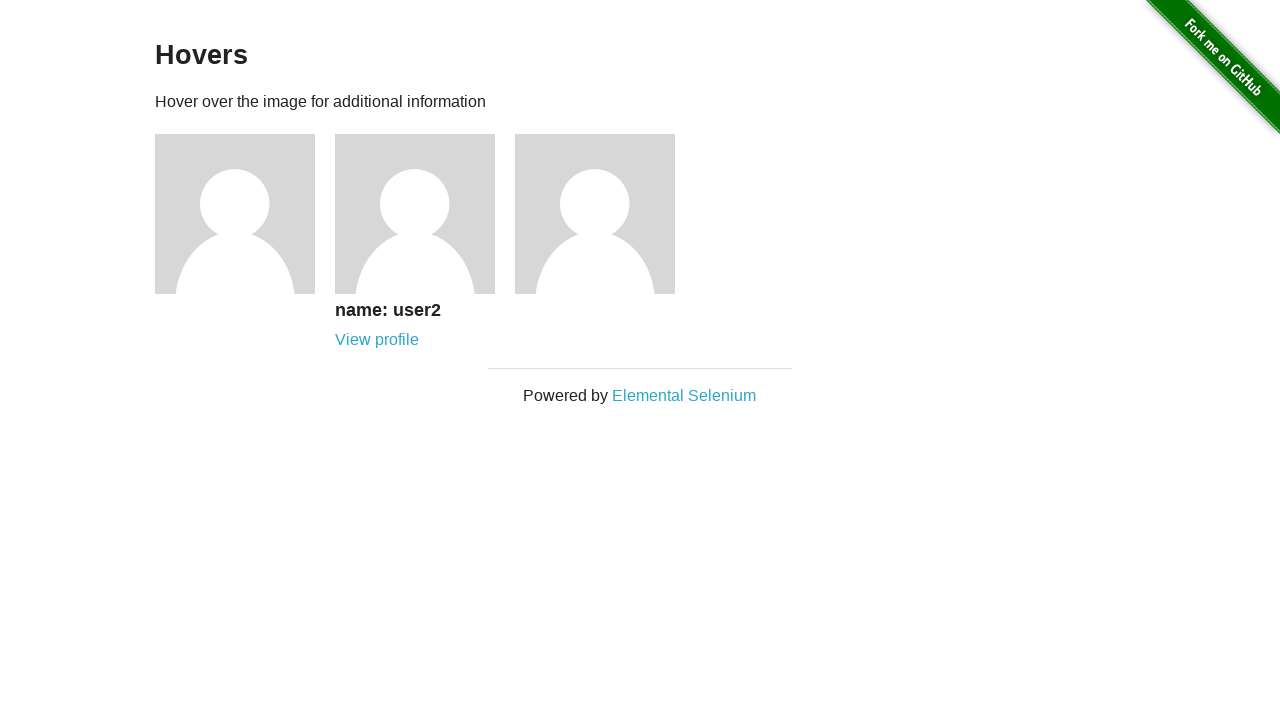

Hovered over third element at (605, 214) on (//div[@class='example']/div)[3]
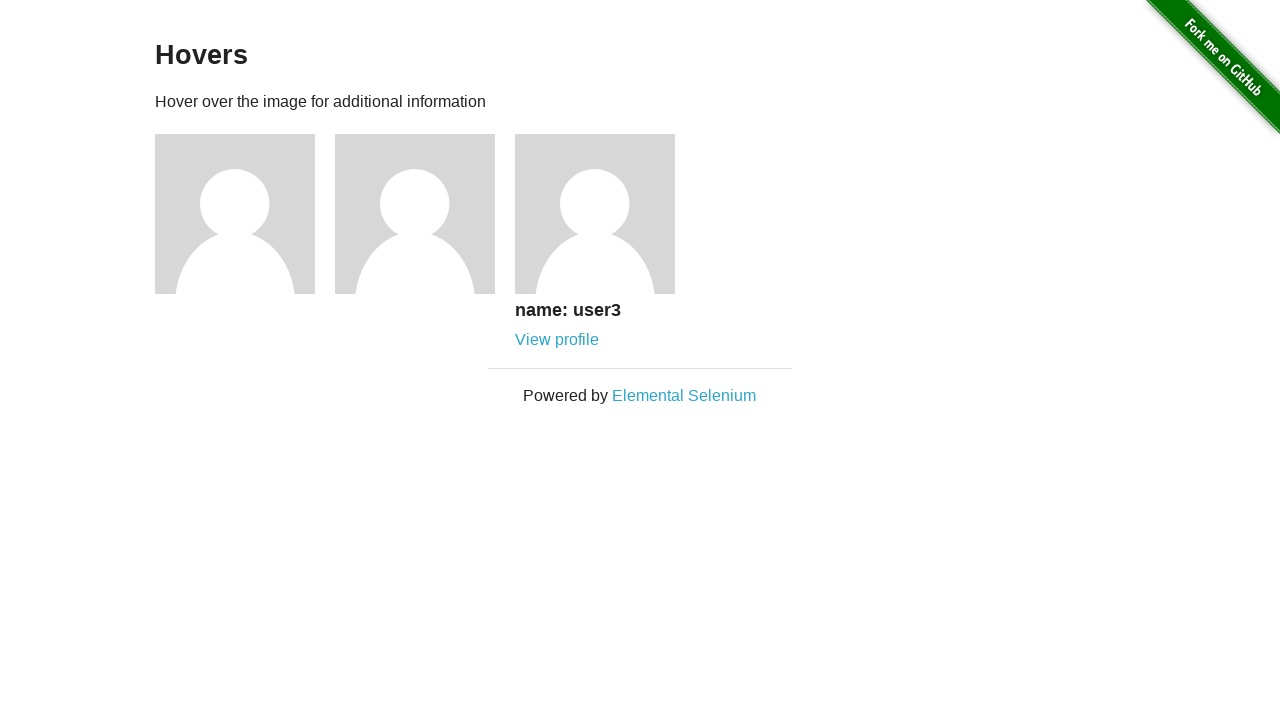

Third caption text became visible on hover
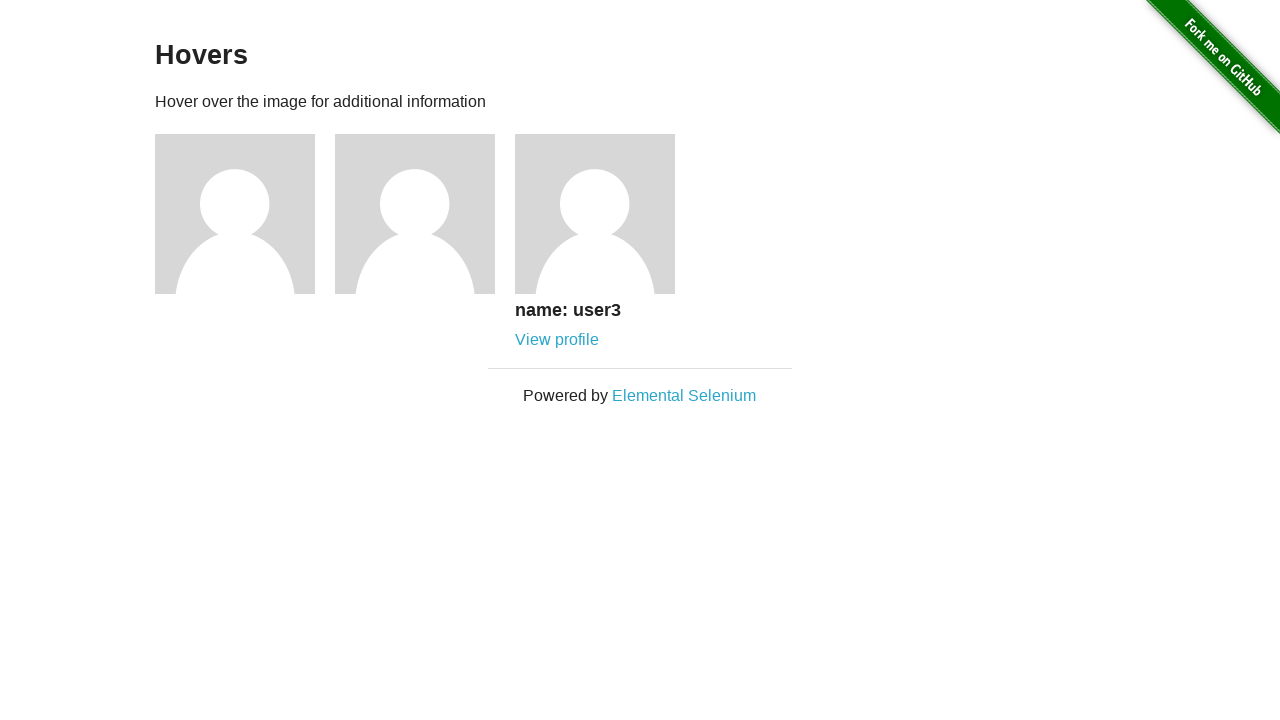

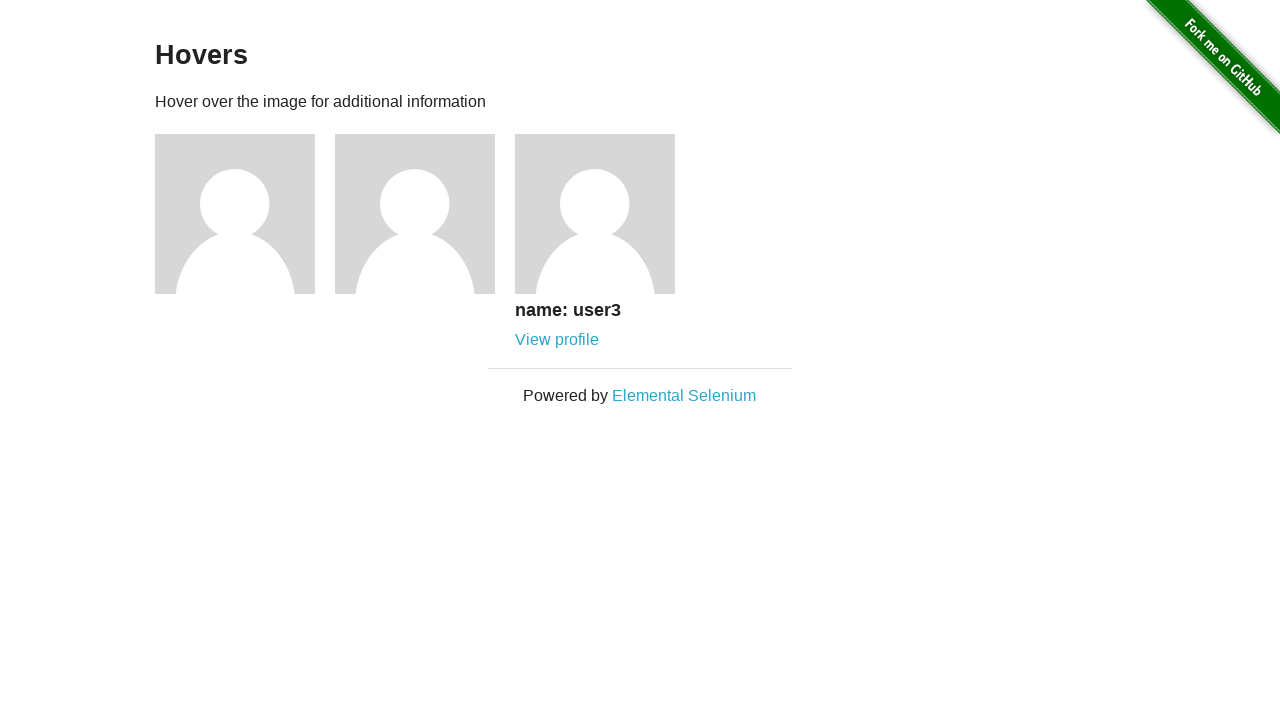